Tests browser window handle functionality by opening a new window, switching to it to verify content, then switching back to the original window to verify the title remains correct.

Starting URL: https://the-internet.herokuapp.com/windows

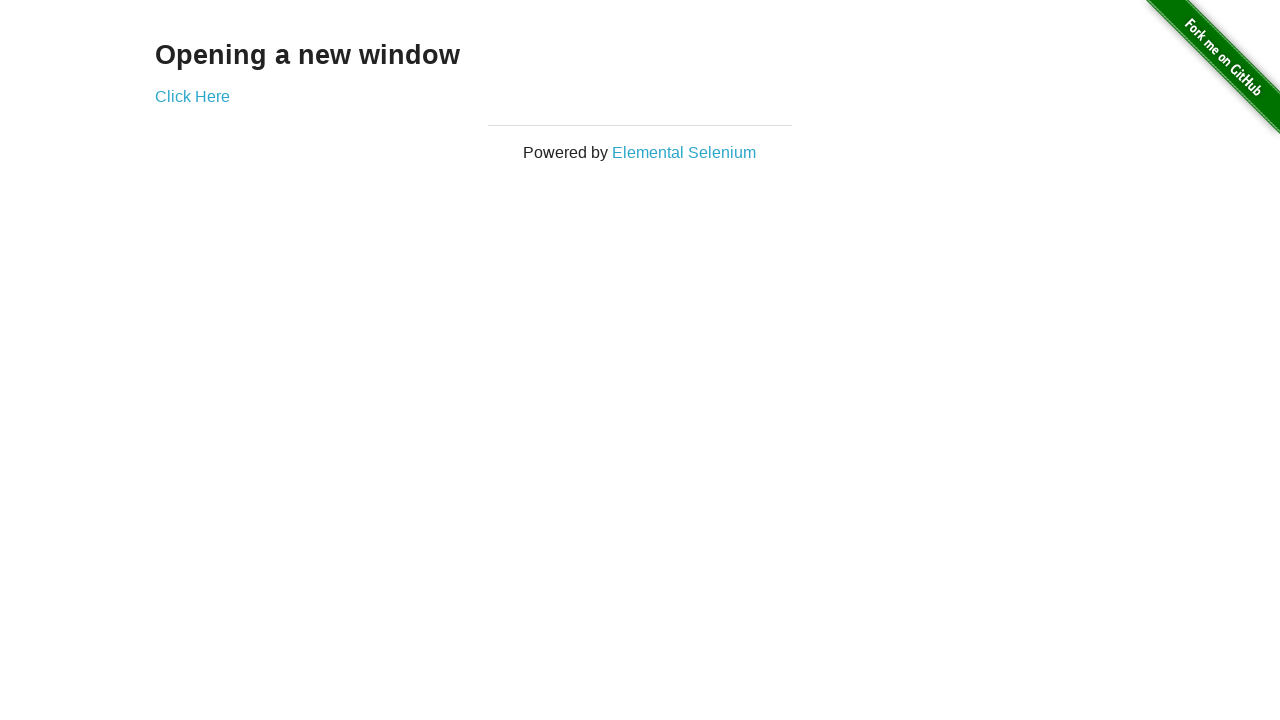

Located h3 heading element on windows page
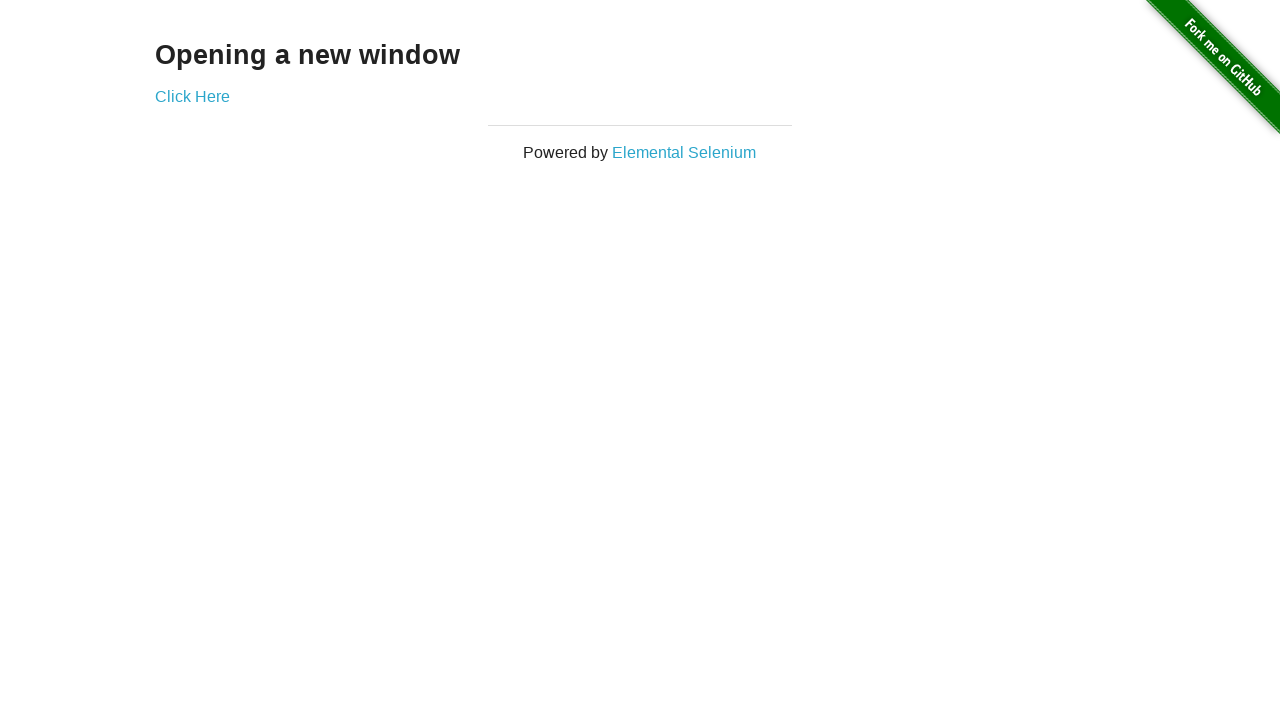

Verified h3 heading text is 'Opening a new window'
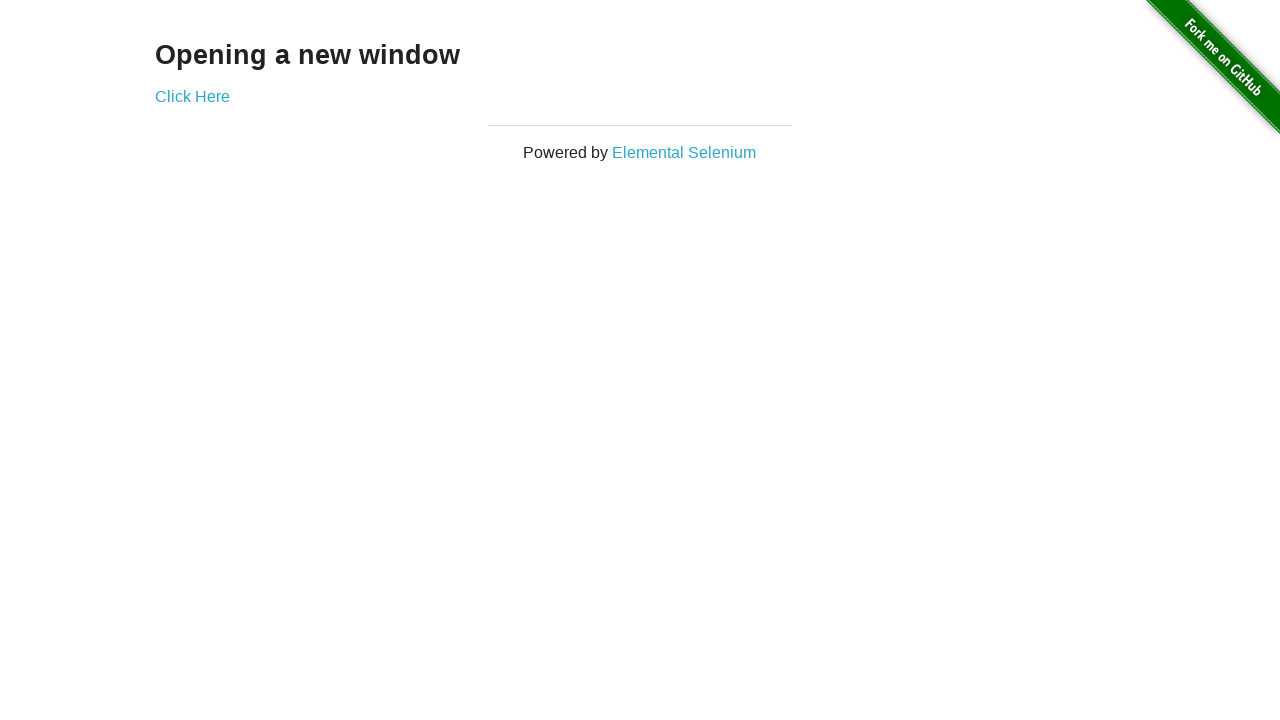

Verified page title is 'The Internet'
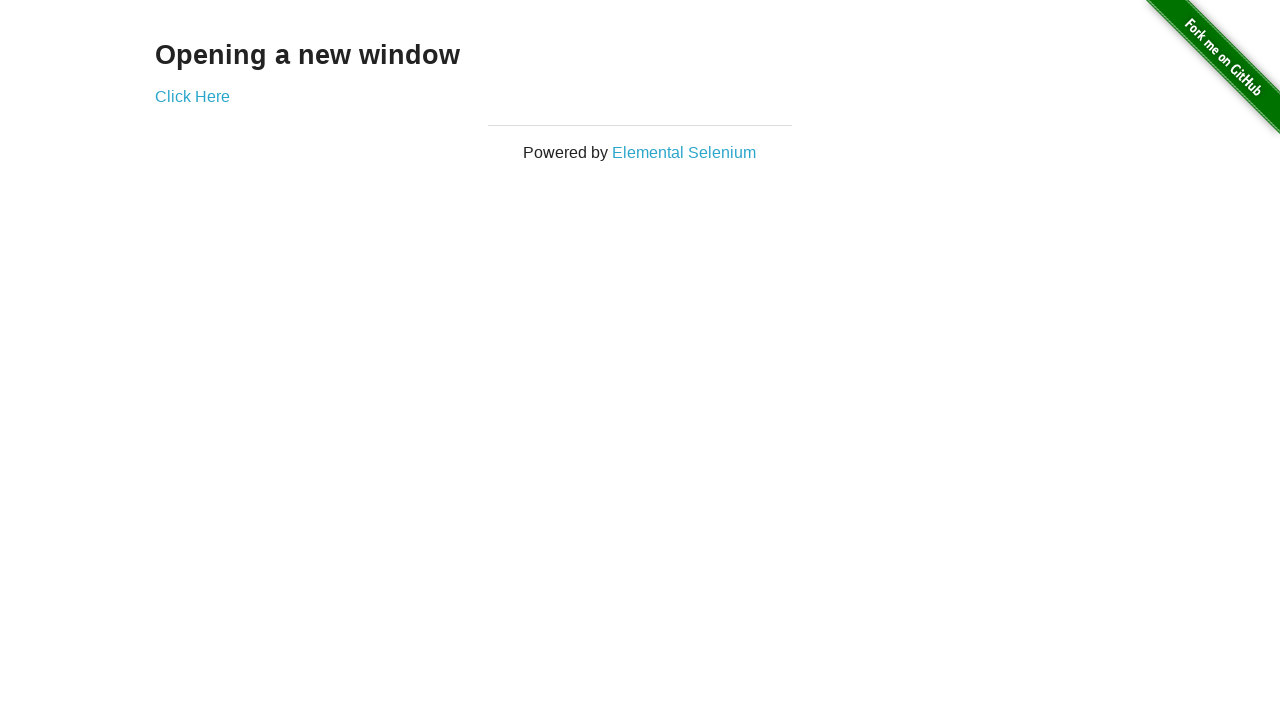

Clicked 'Click Here' link to open new window at (192, 96) on a:has-text('Click Here')
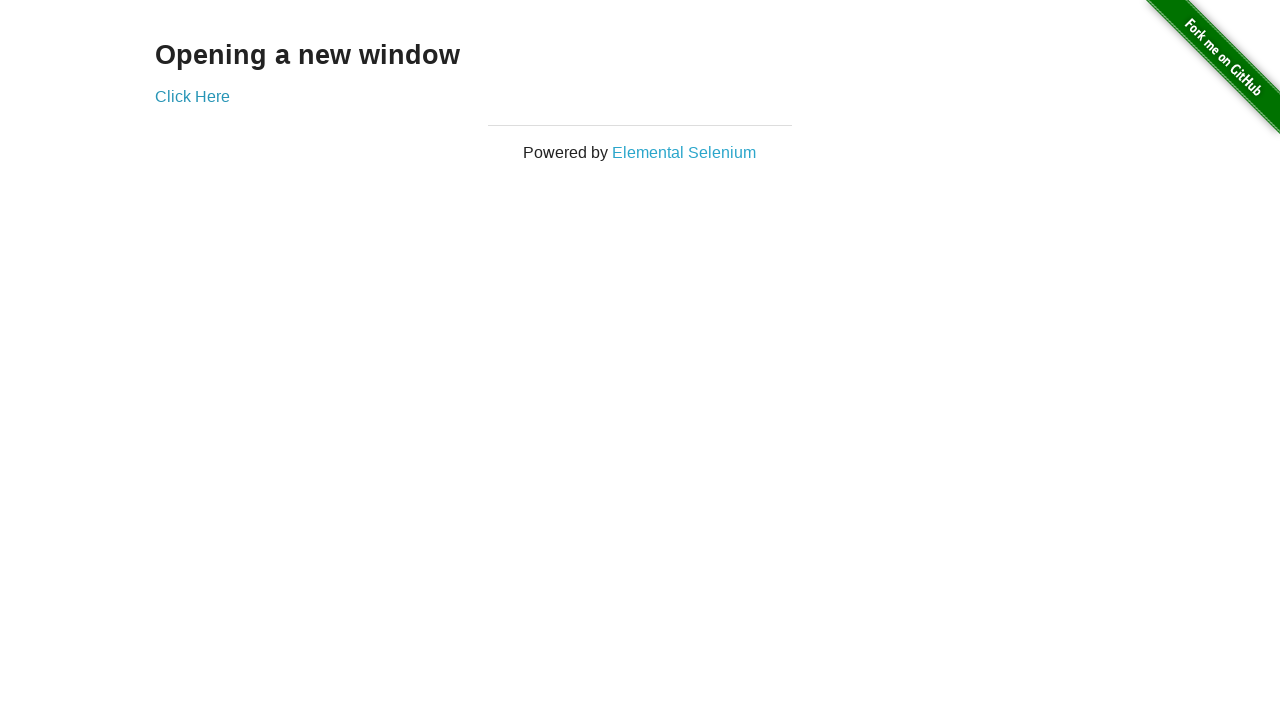

Captured new window/page object
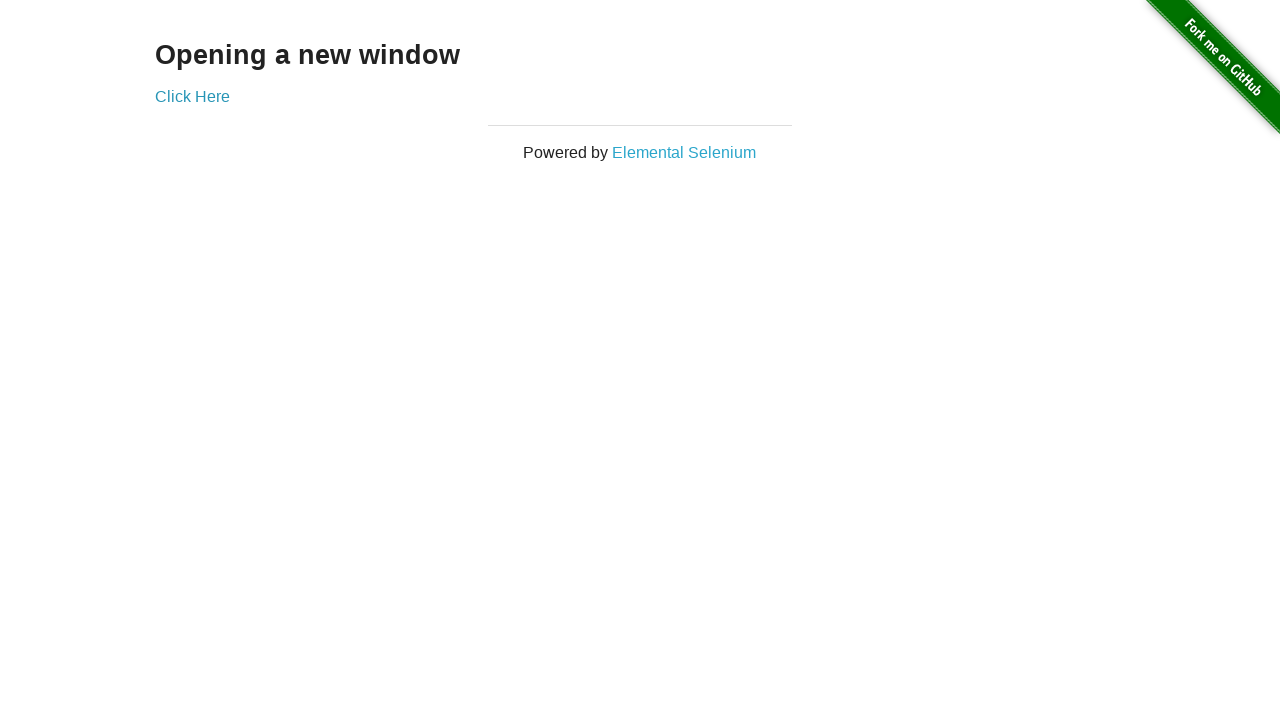

Waited for new page to fully load
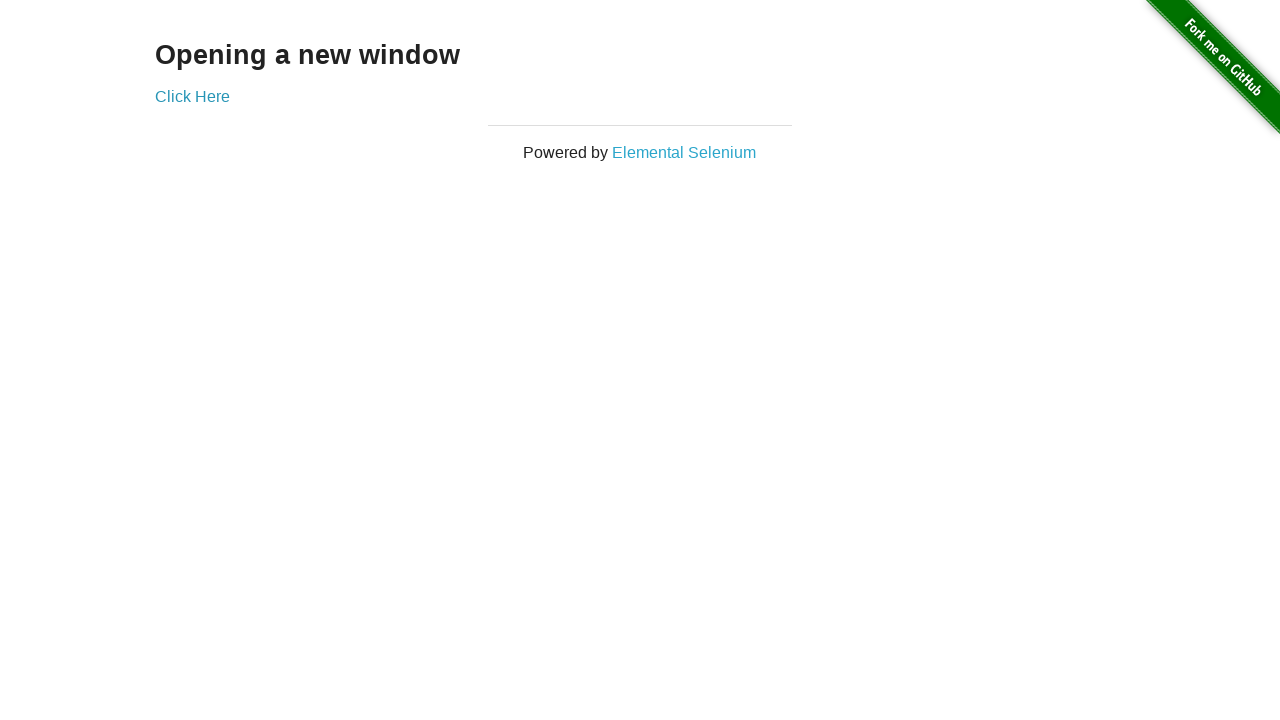

Verified new window title is 'New Window'
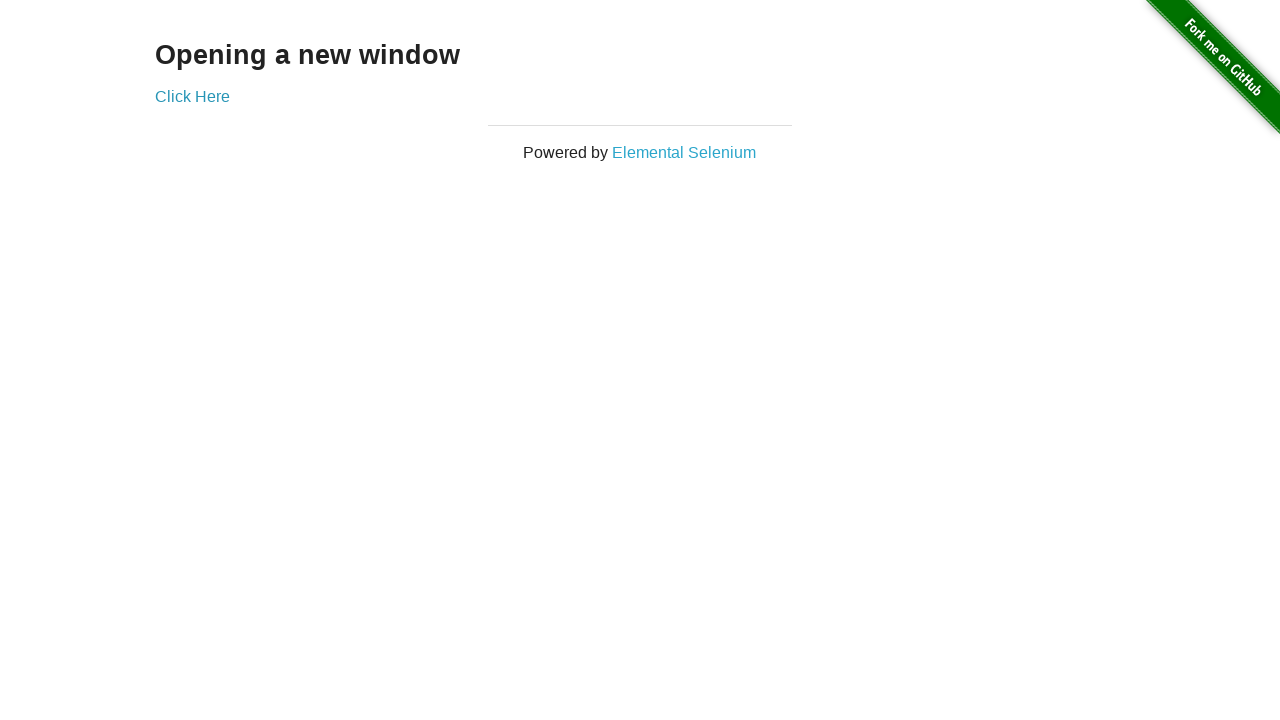

Located h3 heading element on new window
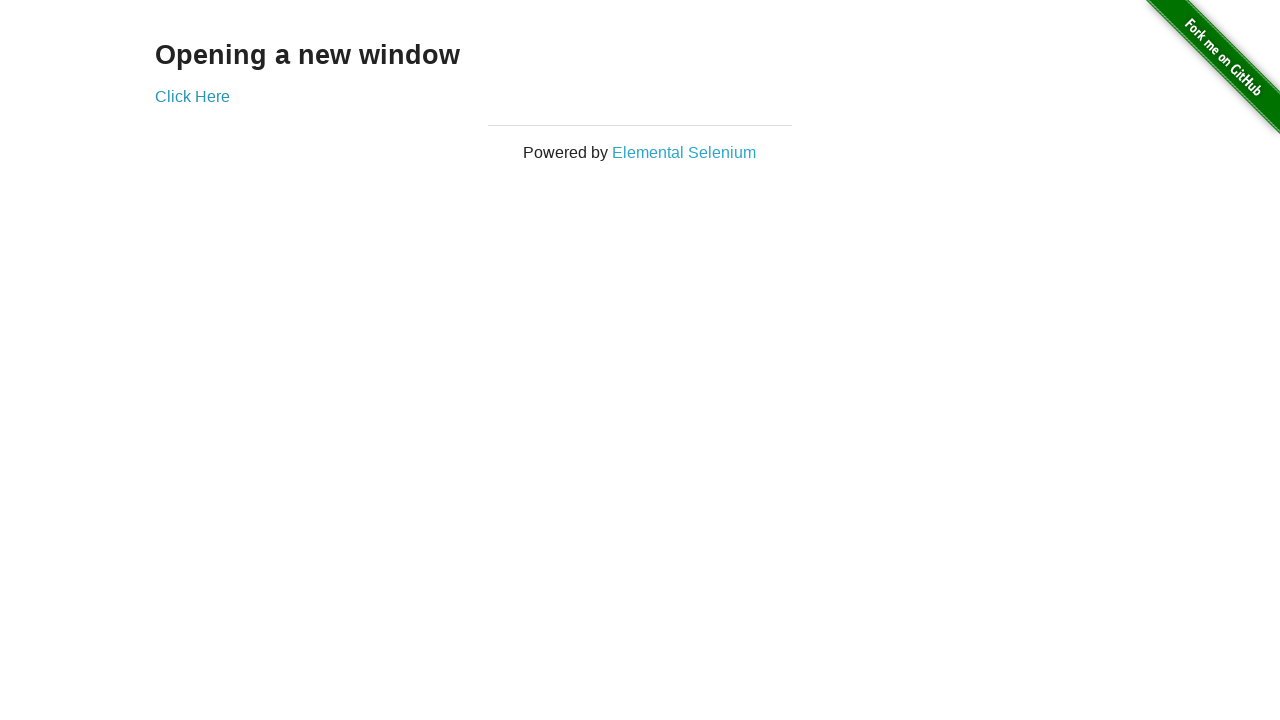

Verified new window h3 heading text is 'New Window'
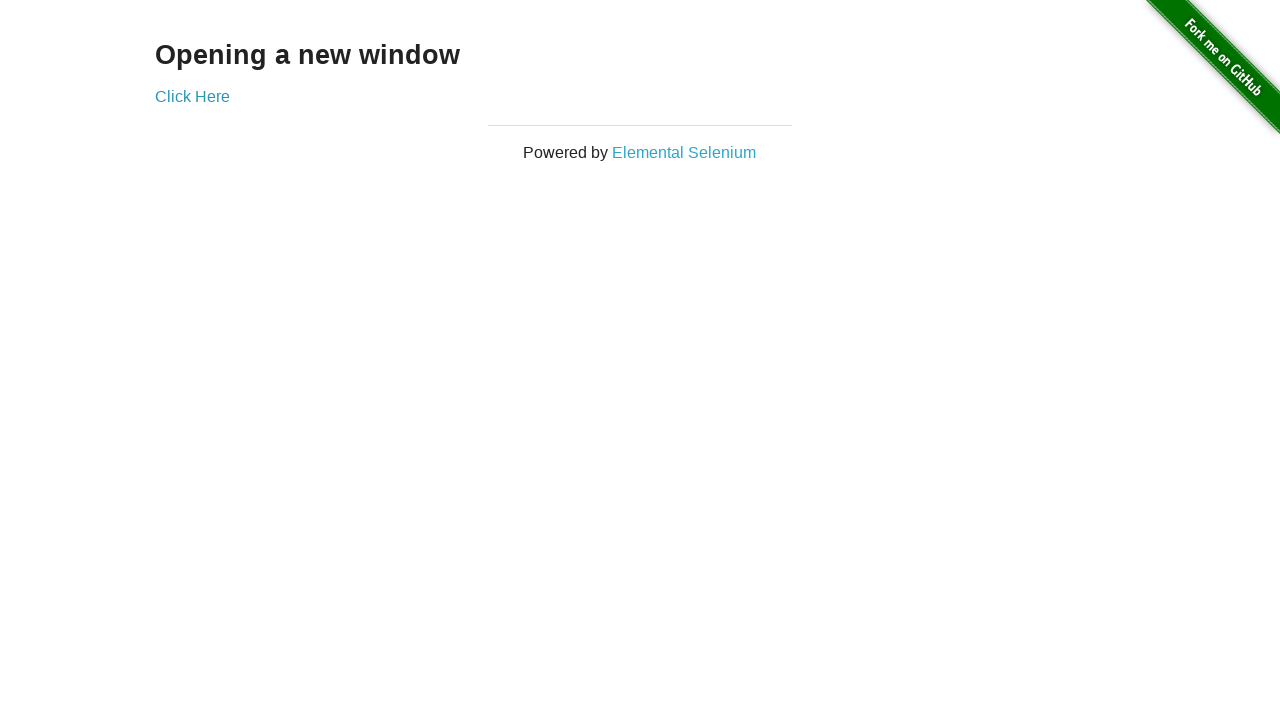

Switched back to original window
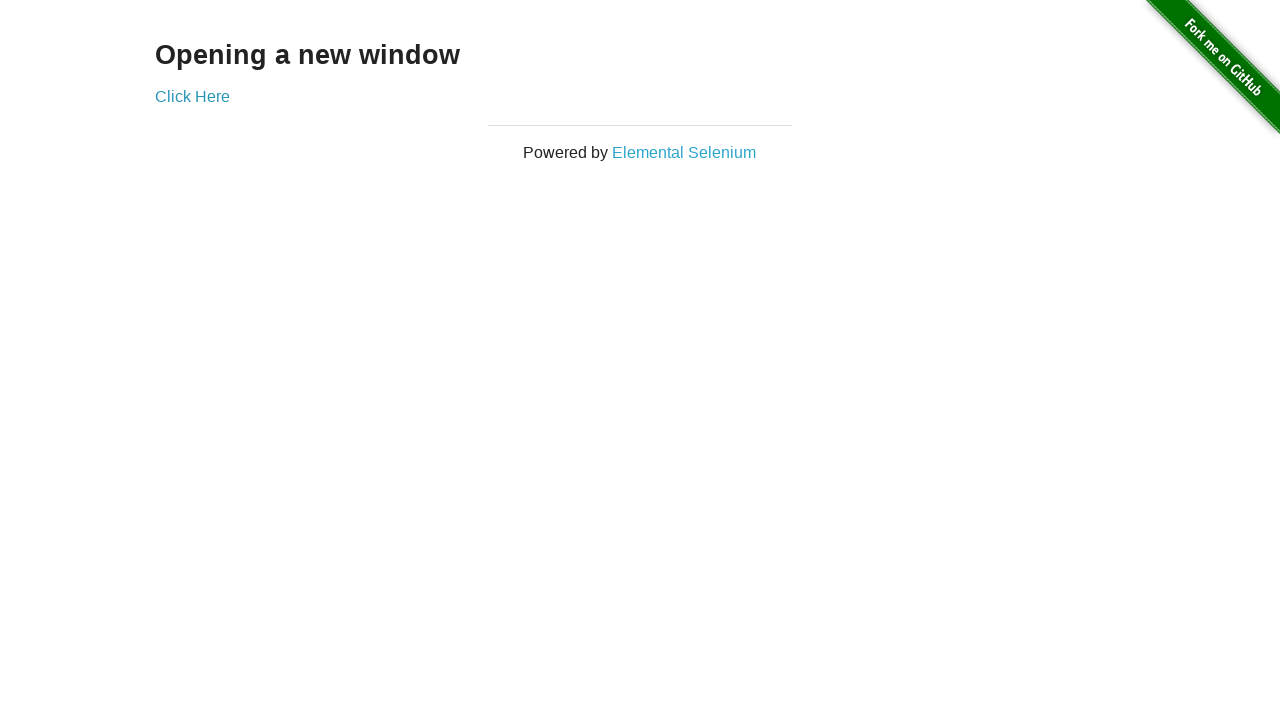

Verified original window title is still 'The Internet'
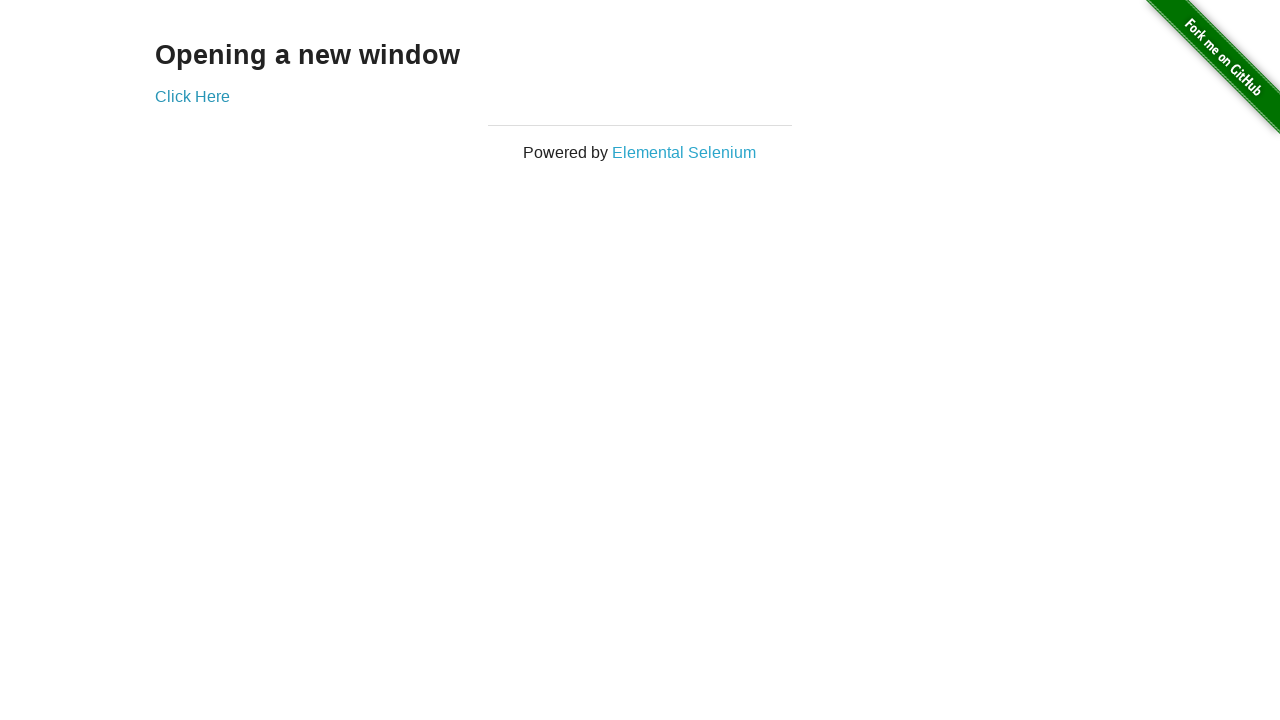

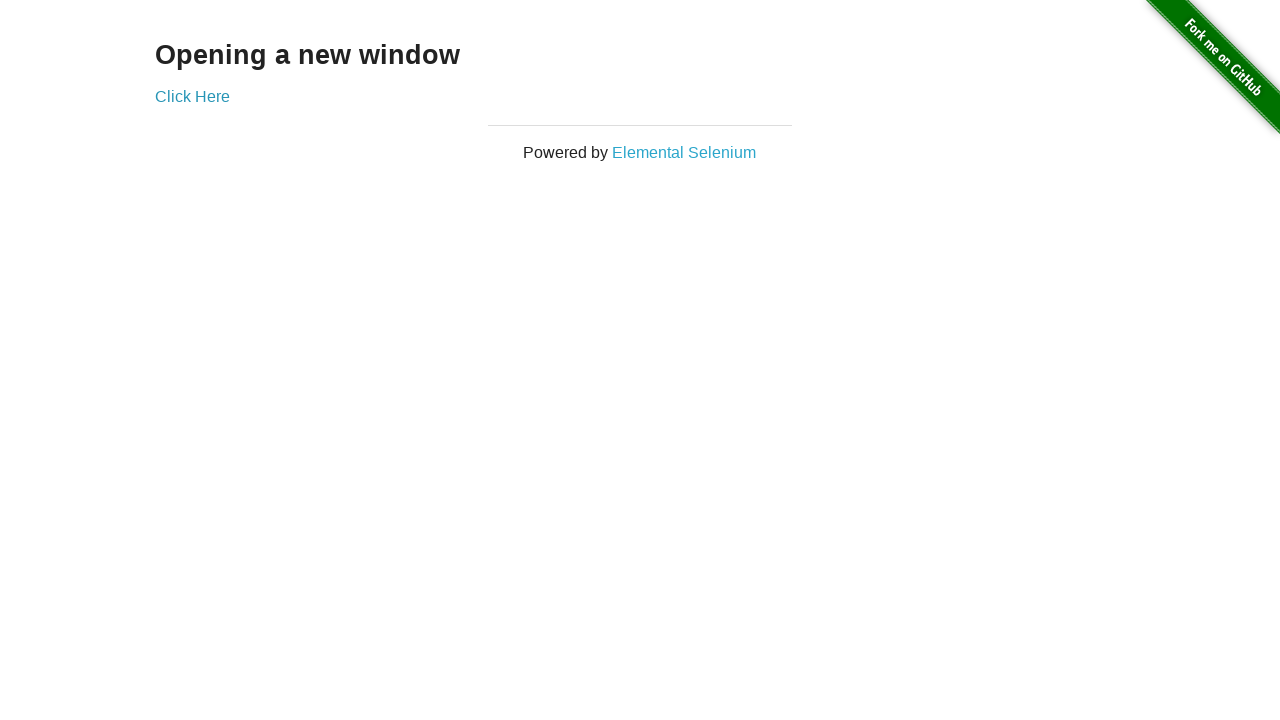